Tests that a saved change to an employee's name persists when switching between employees

Starting URL: https://devmountain-qa.github.io/employee-manager/1.2_Version/index.html

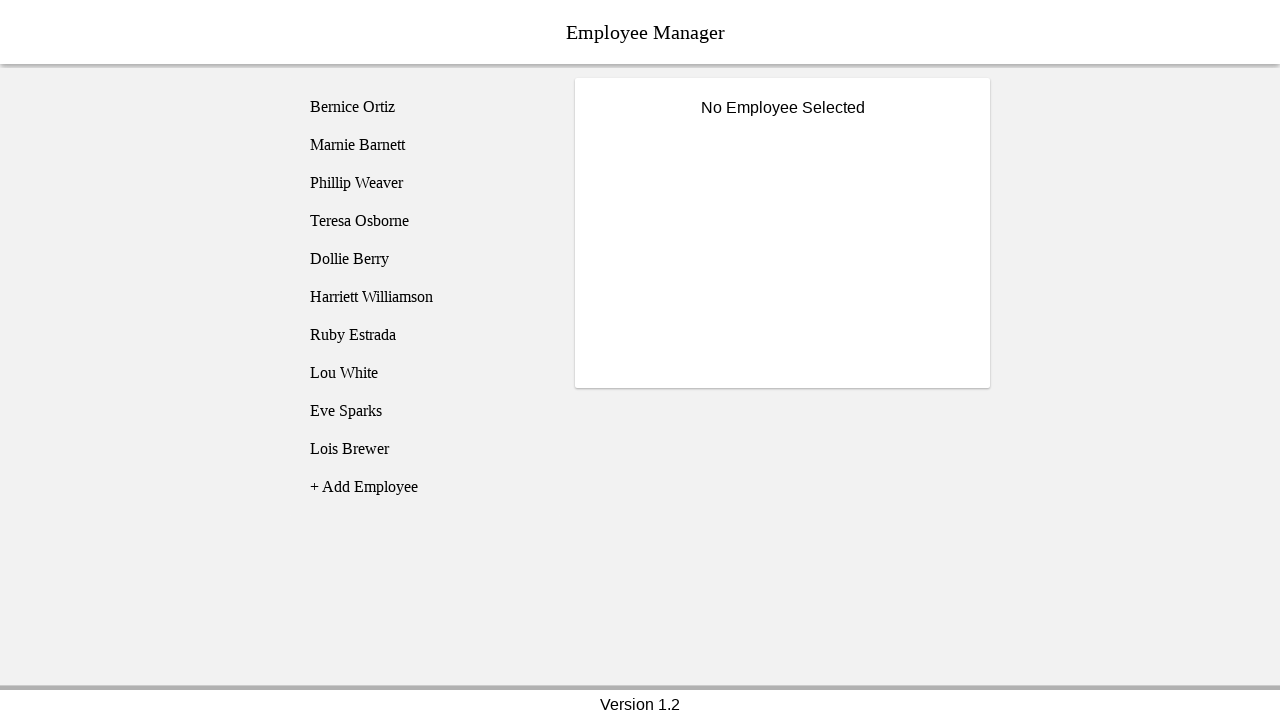

Clicked on Bernice Ortiz employee record at (425, 107) on [name='employee1']
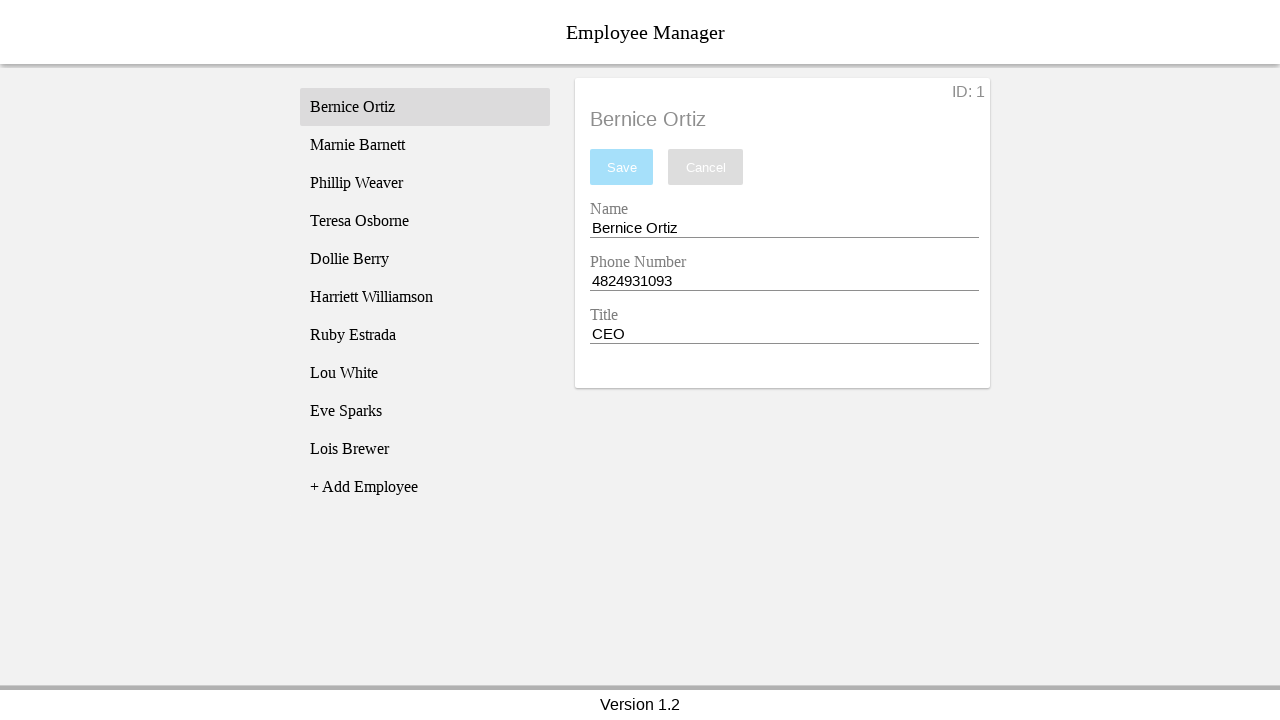

Name input field became visible
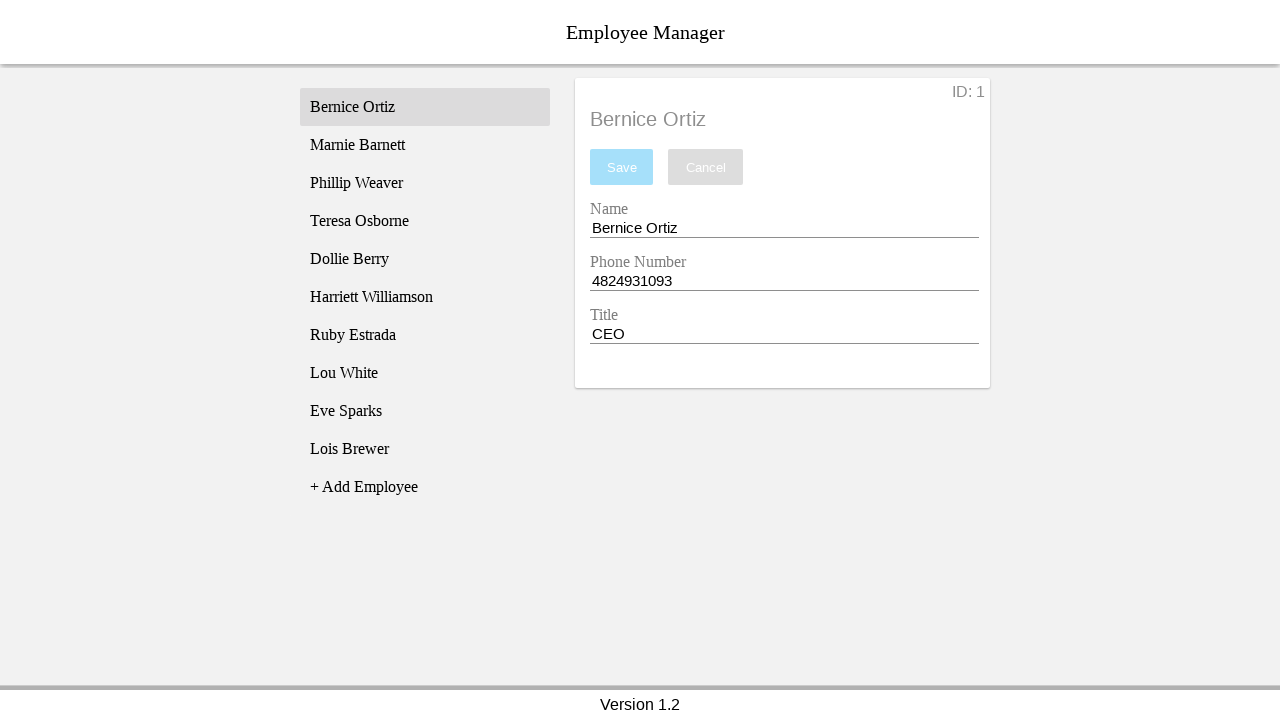

Filled name field with 'Test Name' on [name='nameEntry']
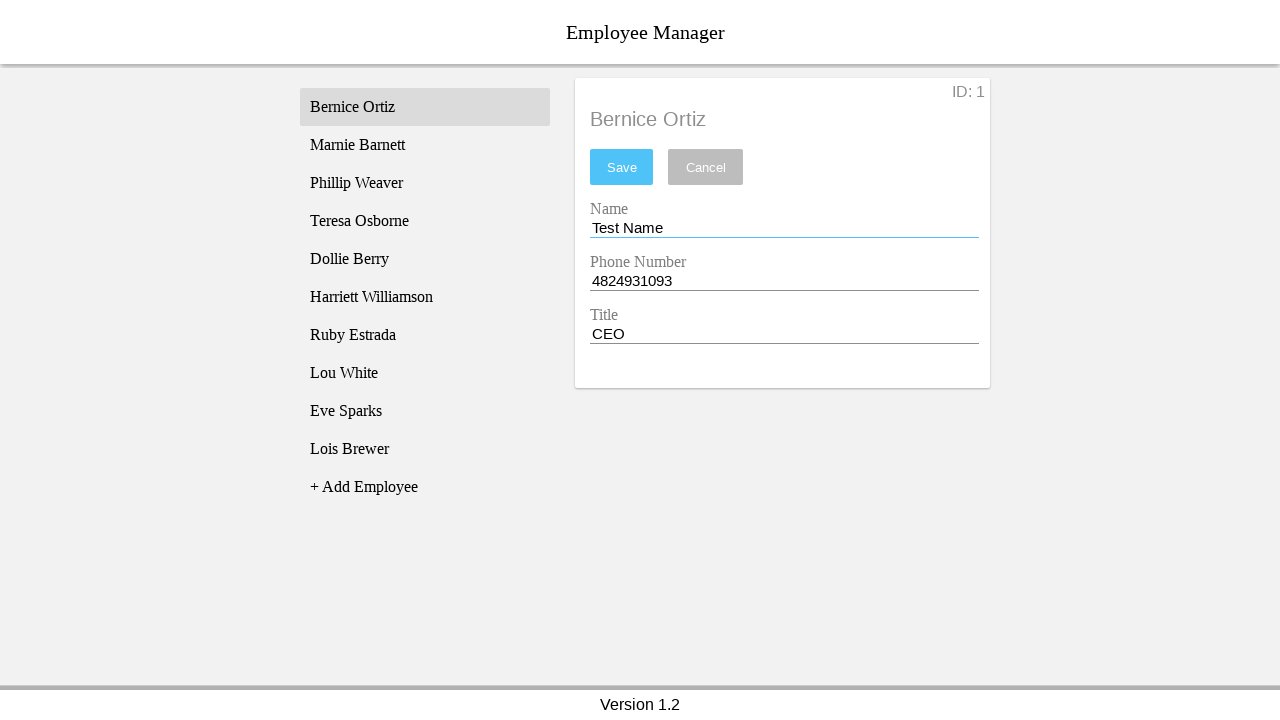

Clicked save button to save the name change at (622, 167) on #saveBtn
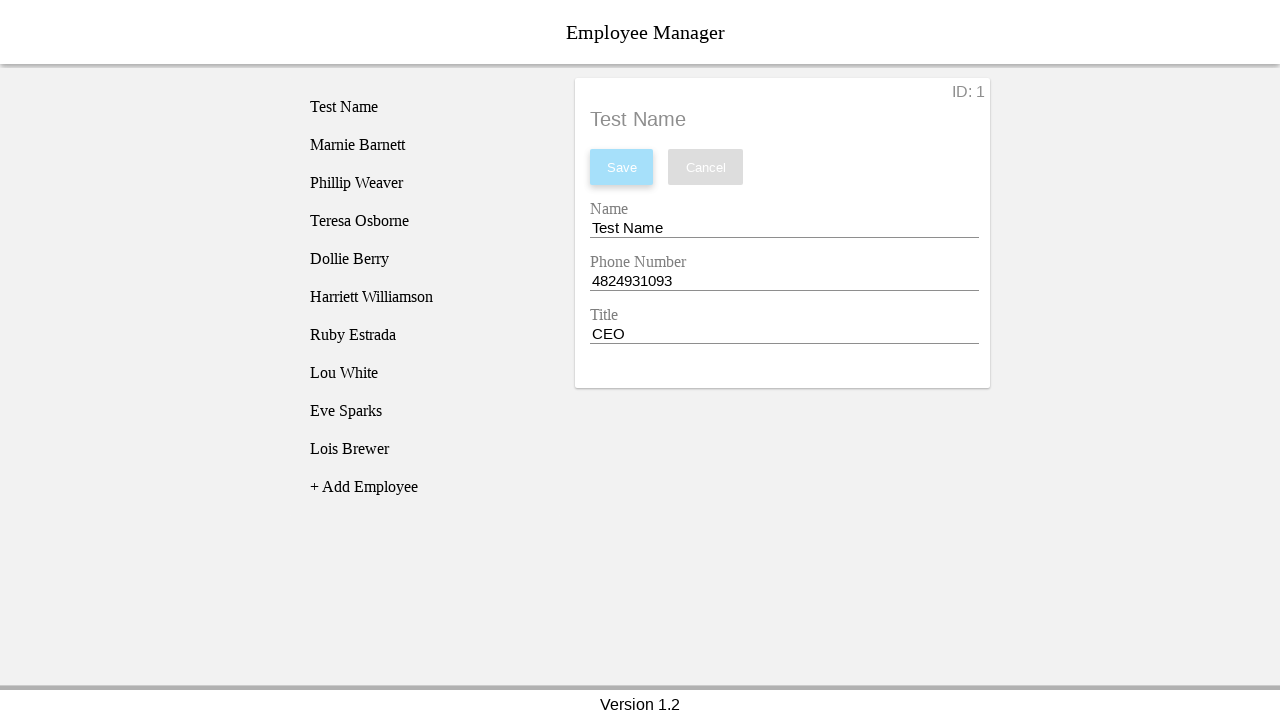

Clicked on Phillip Weaver employee record to switch employees at (425, 183) on [name='employee3']
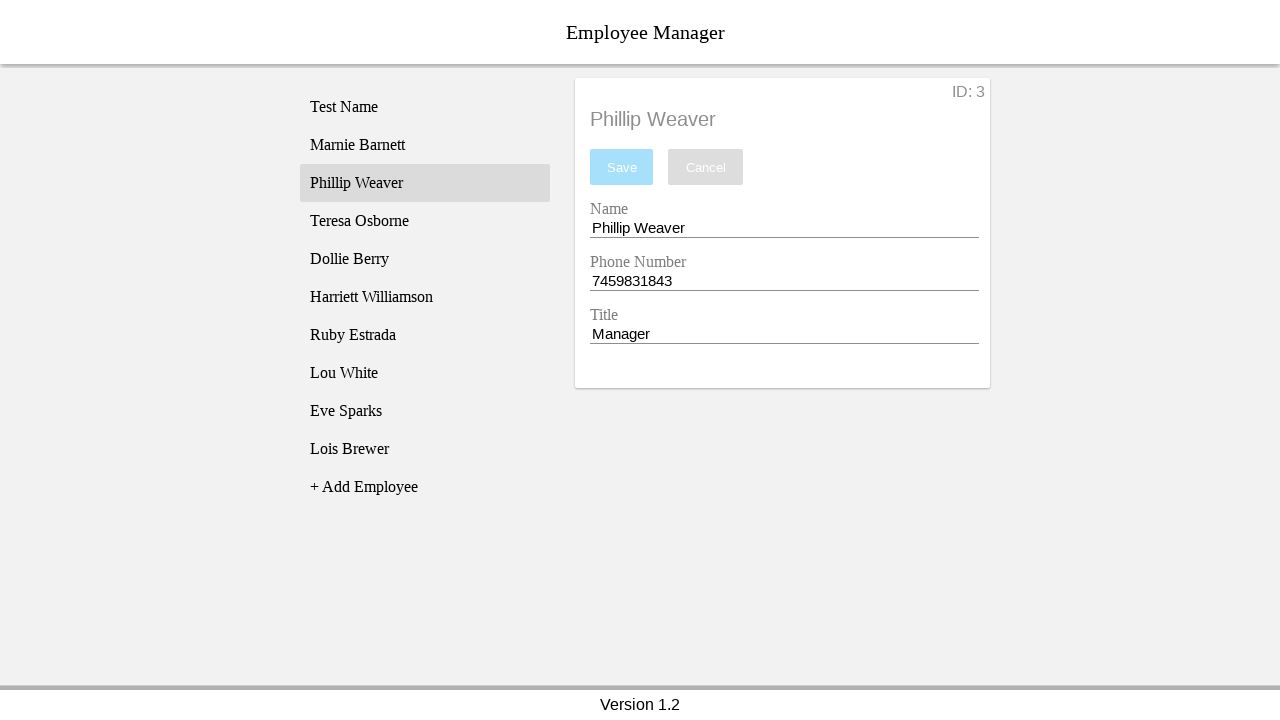

Phillip's name displayed in employee title
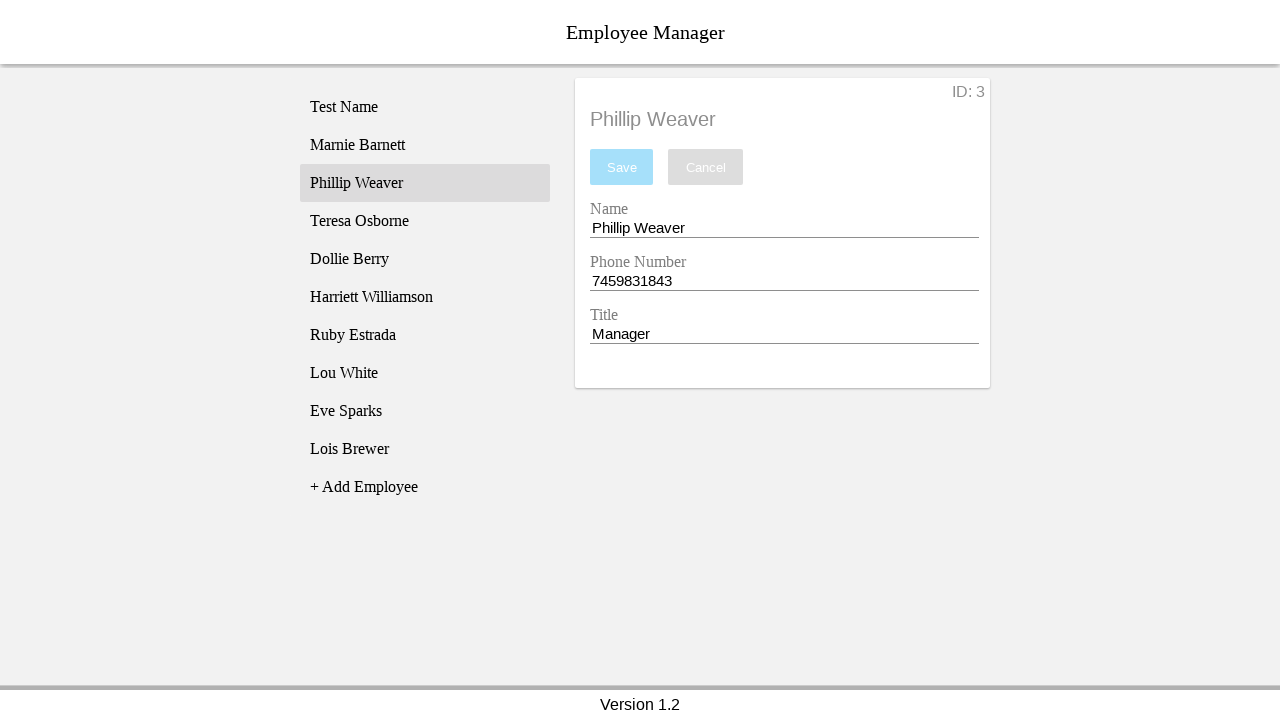

Clicked back on Bernice Ortiz's employee record at (425, 107) on [name='employee1']
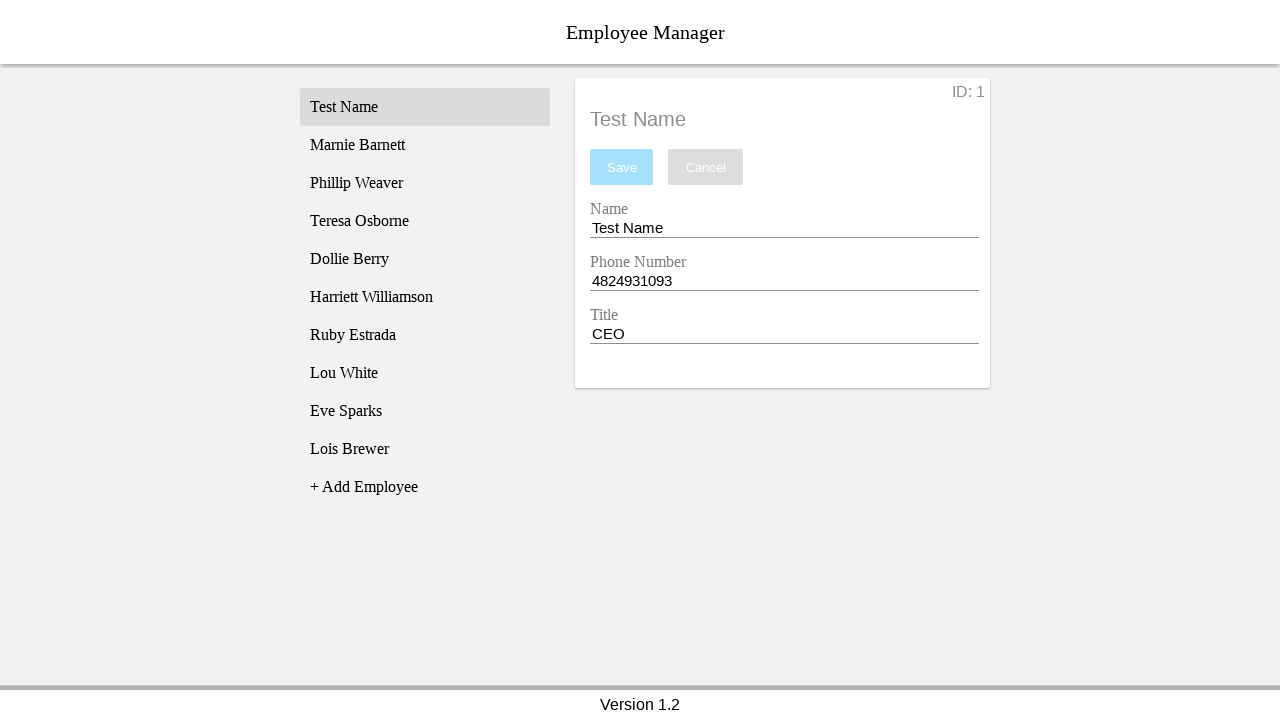

Verified that Bernice's name field still contains 'Test Name' - change persisted
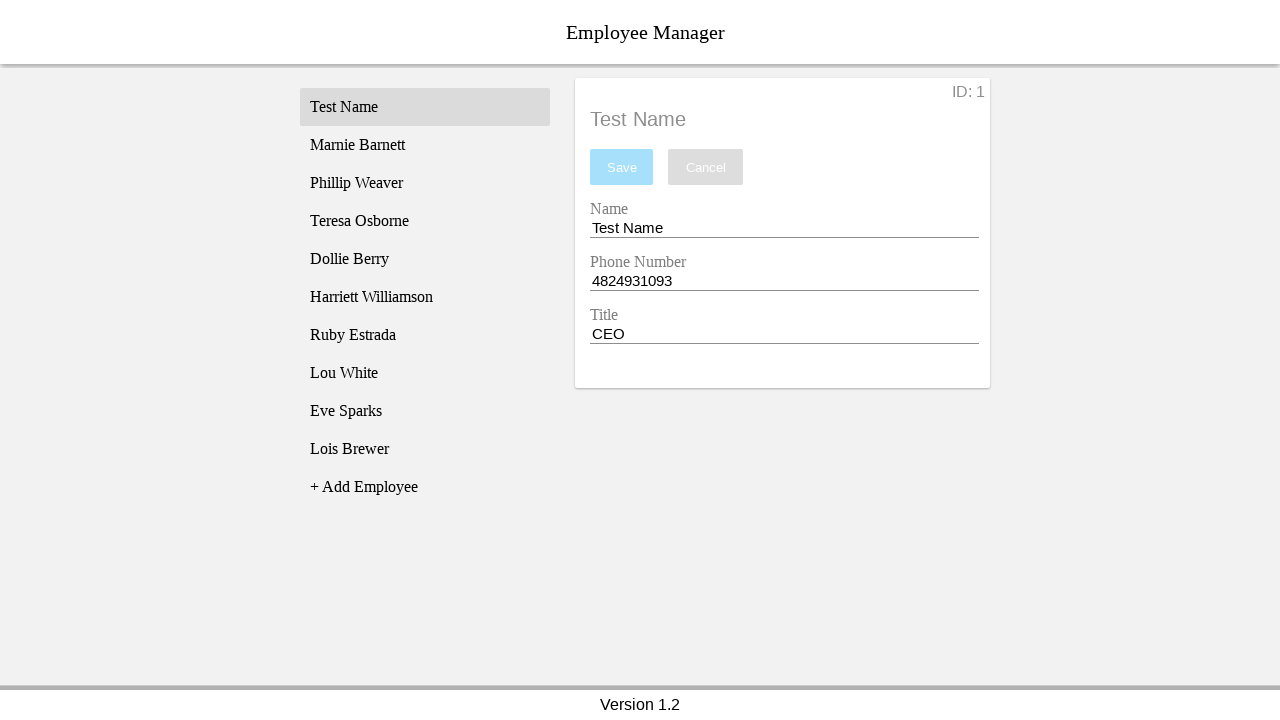

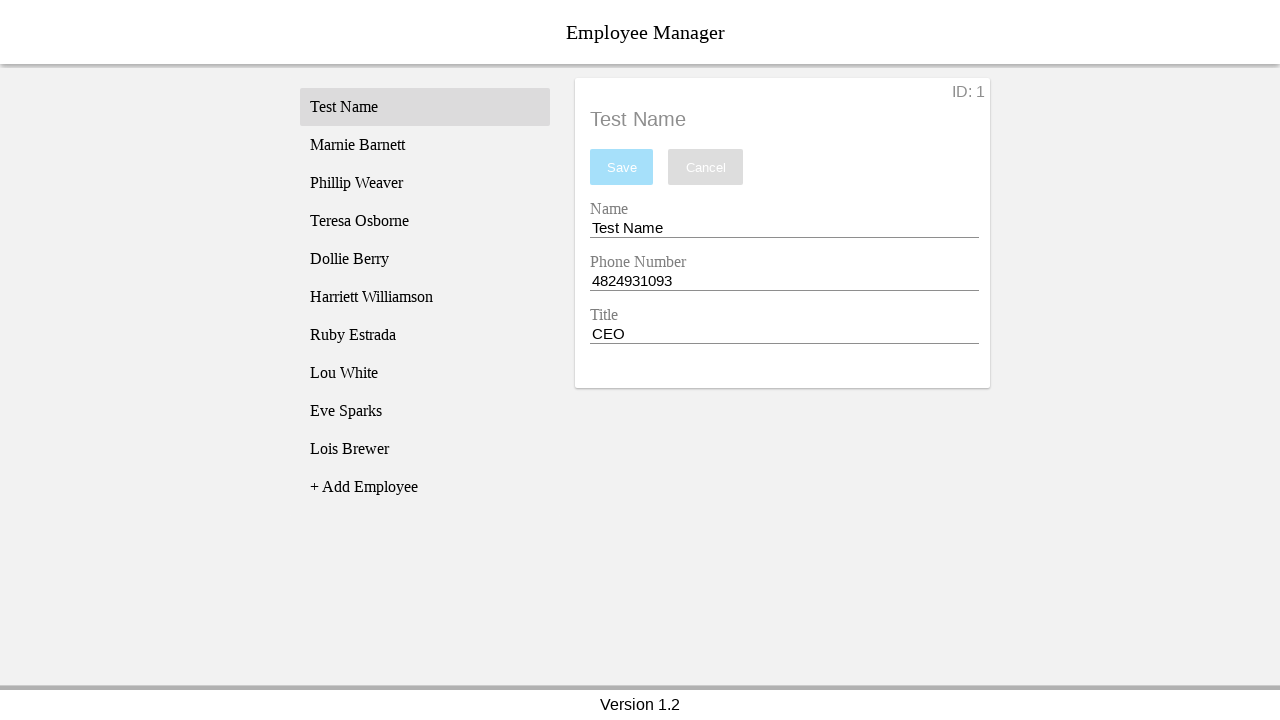